Navigates to a YouTube channel page and scrolls through the content to load all videos dynamically

Starting URL: https://www.youtube.com/@markets

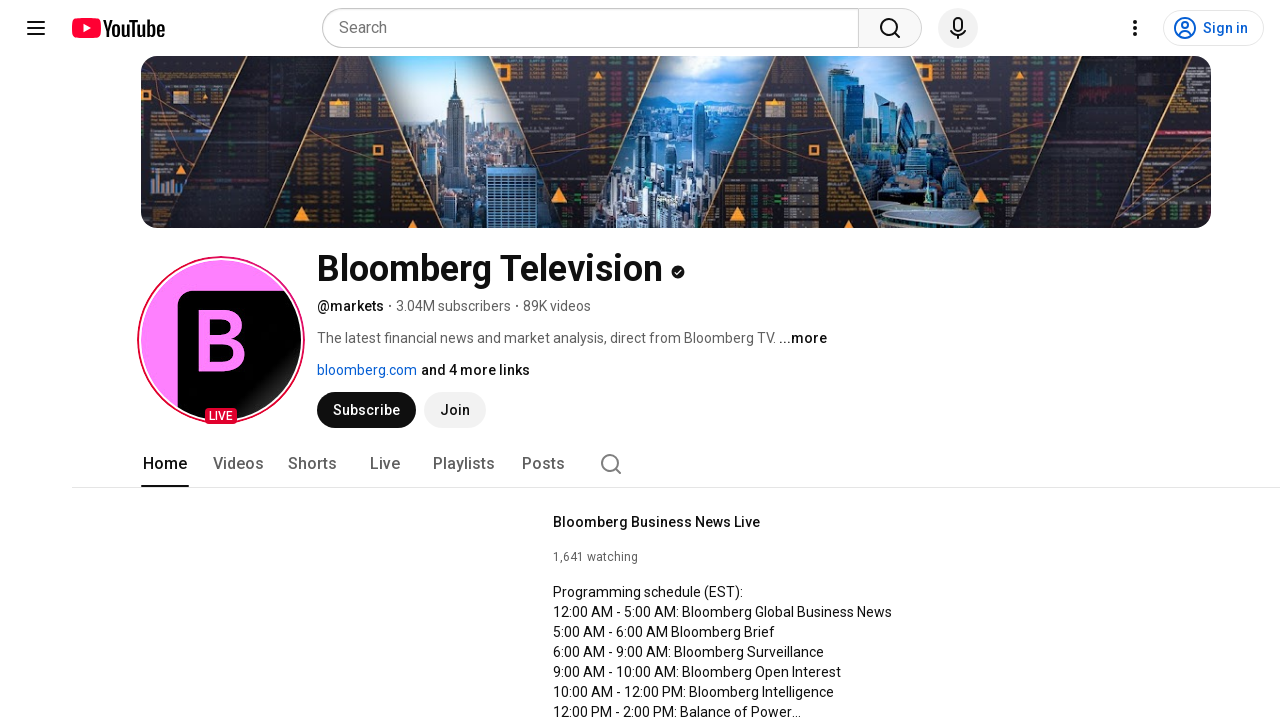

Waited 3 seconds for initial page content to load
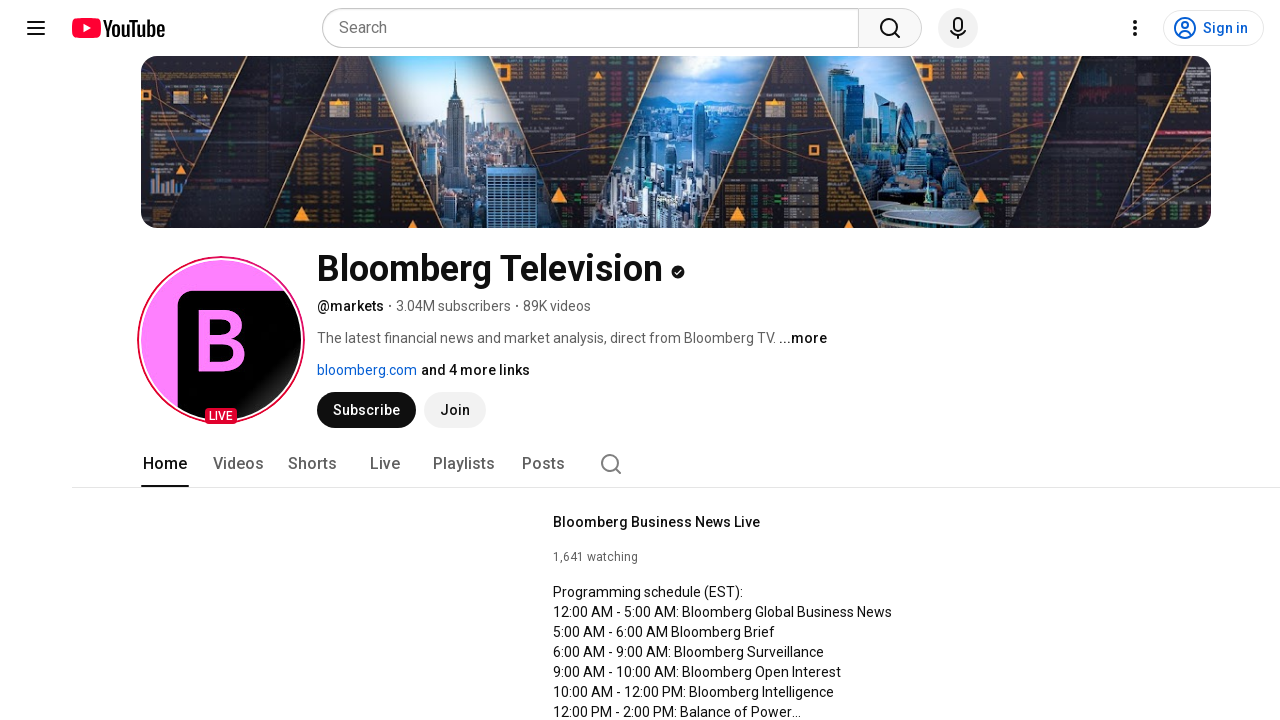

Evaluated page scroll height: 0px
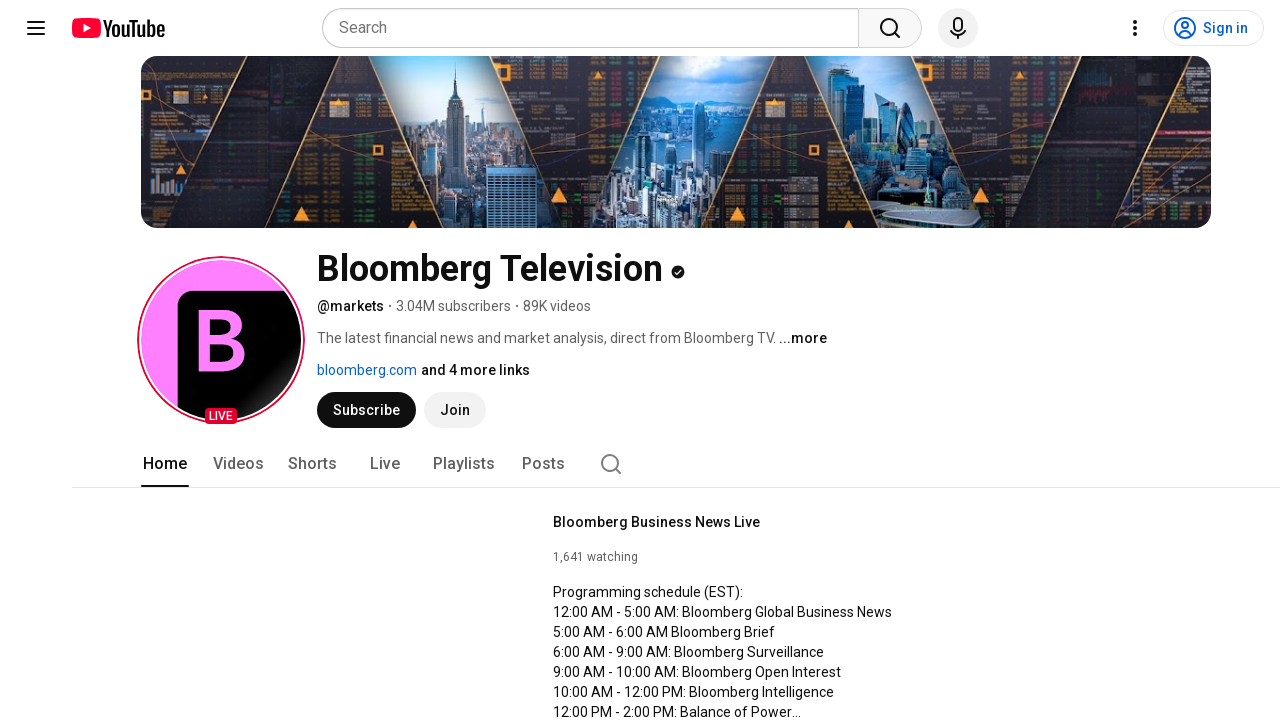

Scrolled page to position 0px
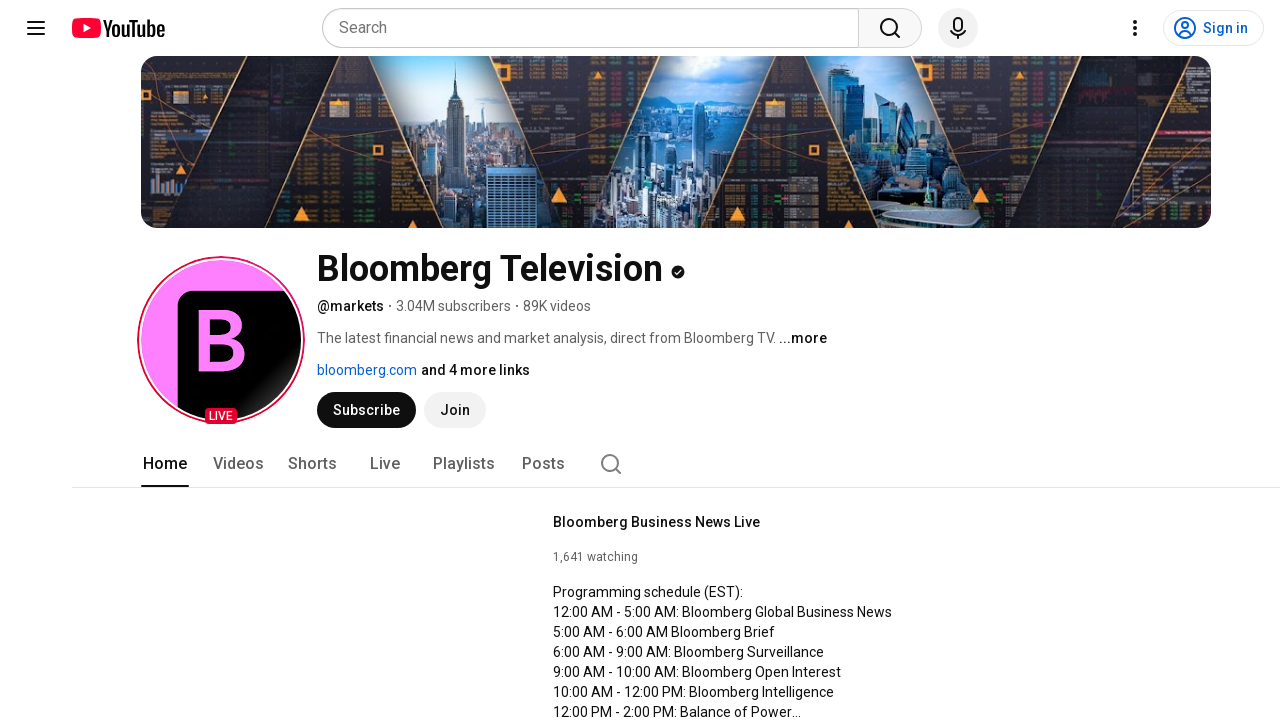

Waited 1 second for dynamic content to load after scroll
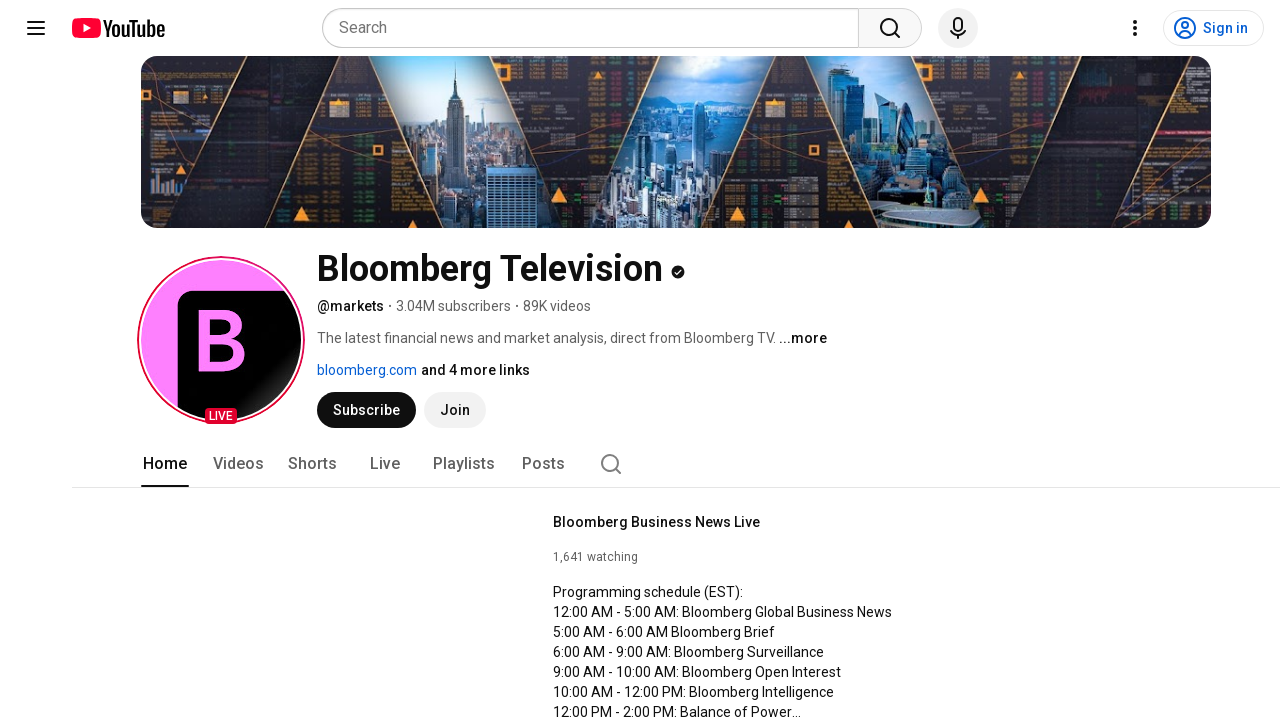

Scrolled page to position 500px
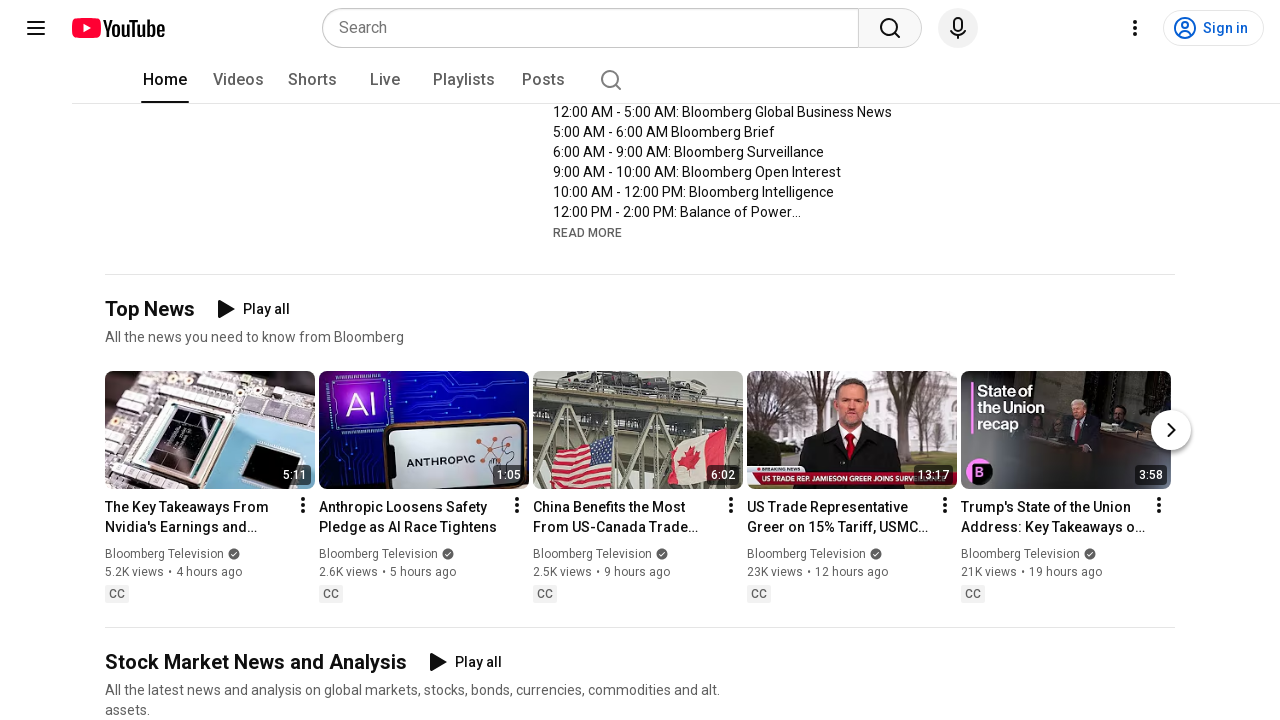

Waited 1 second for dynamic content to load after scroll
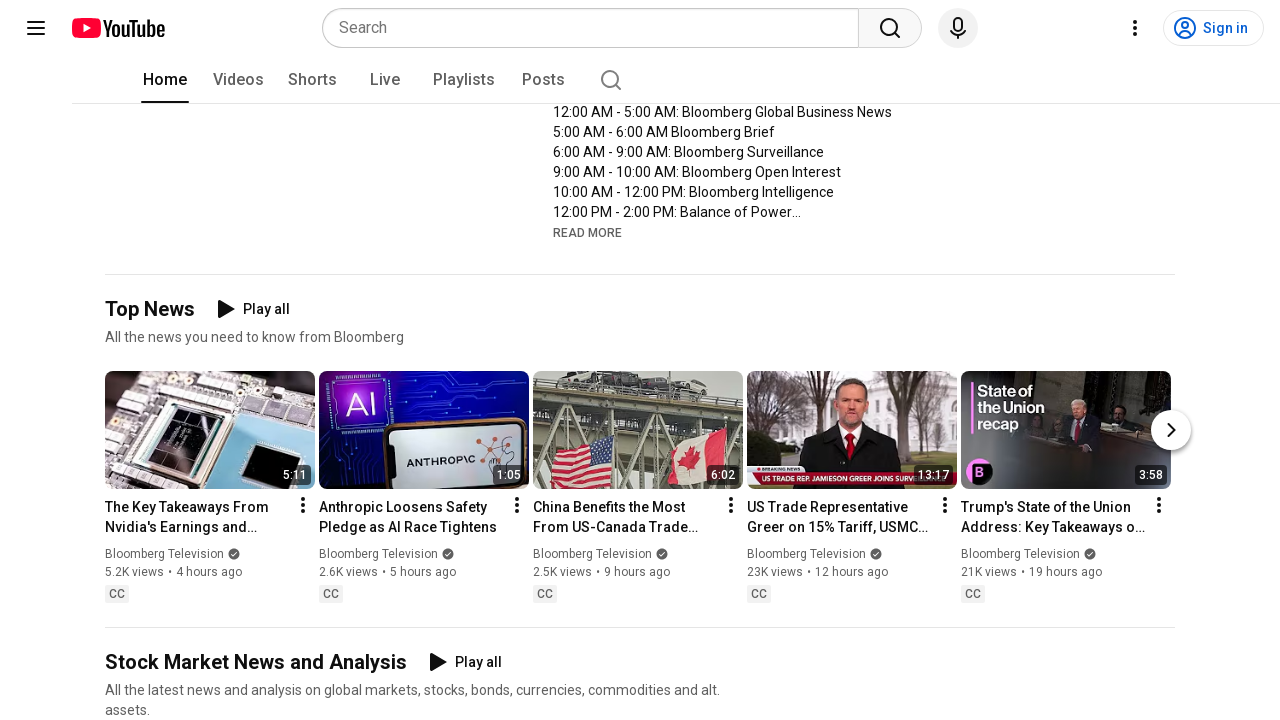

Scrolled page to position 1000px
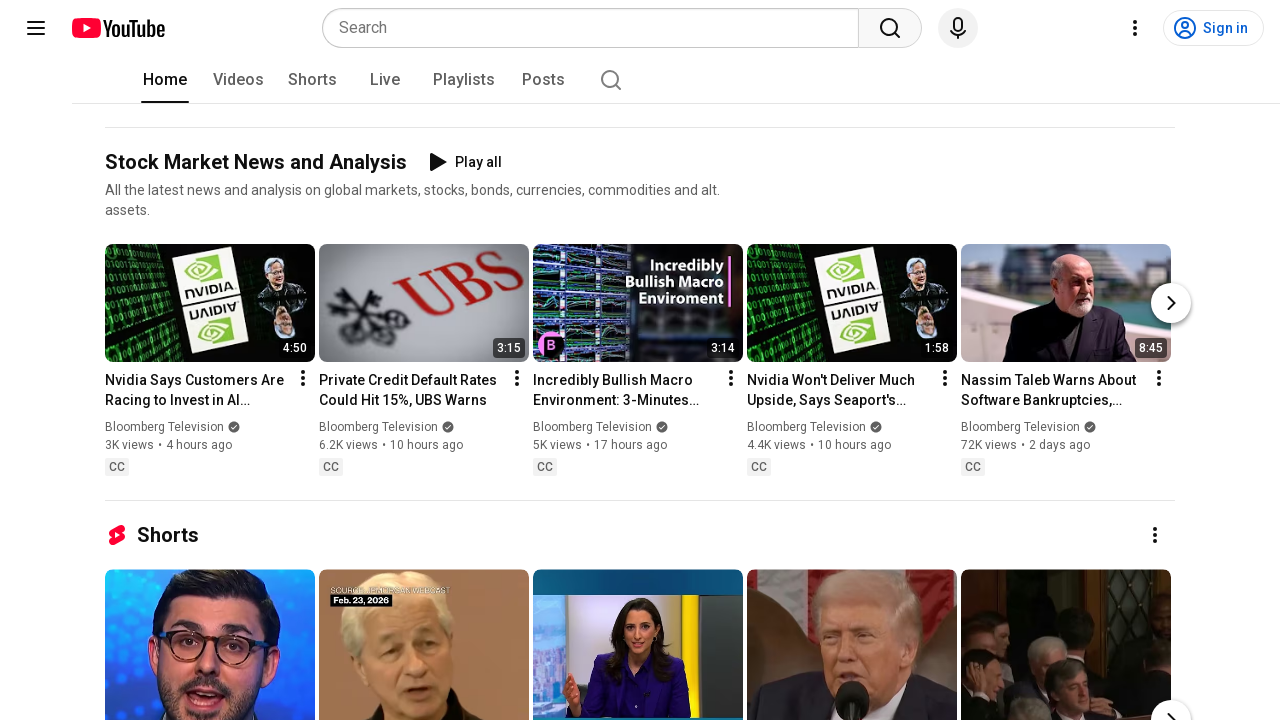

Waited 1 second for dynamic content to load after scroll
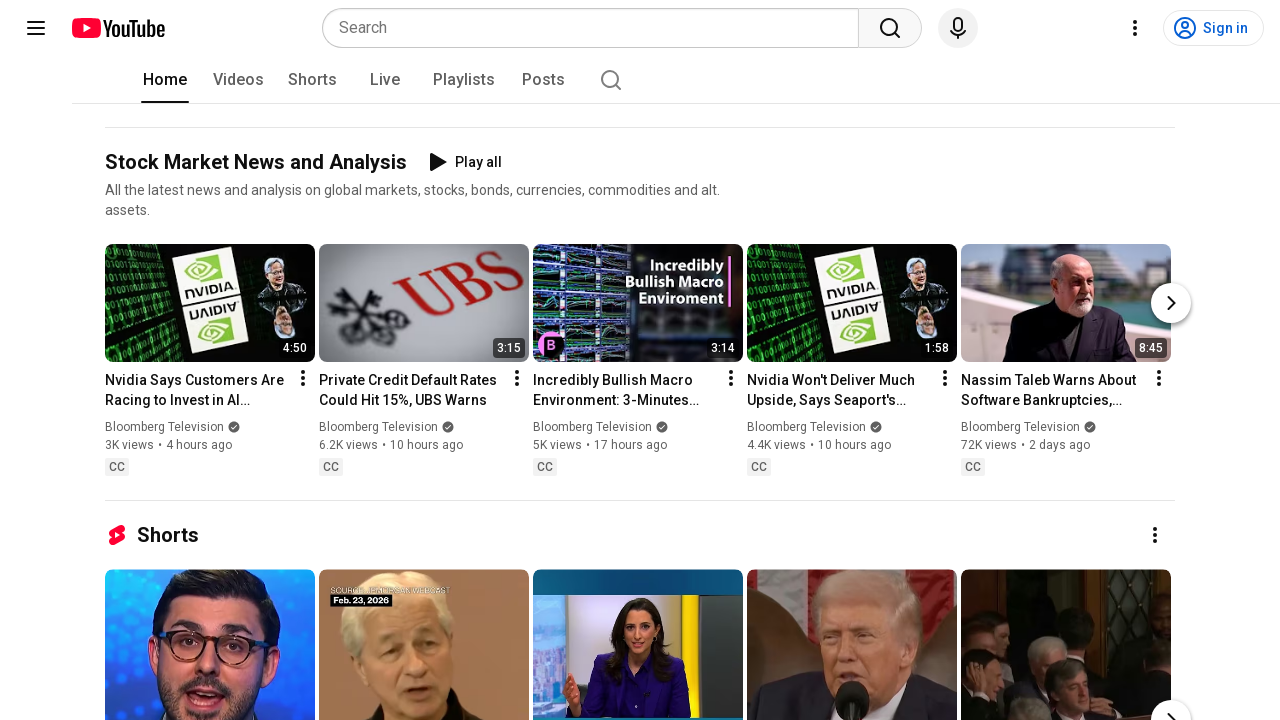

Video elements loaded and ready
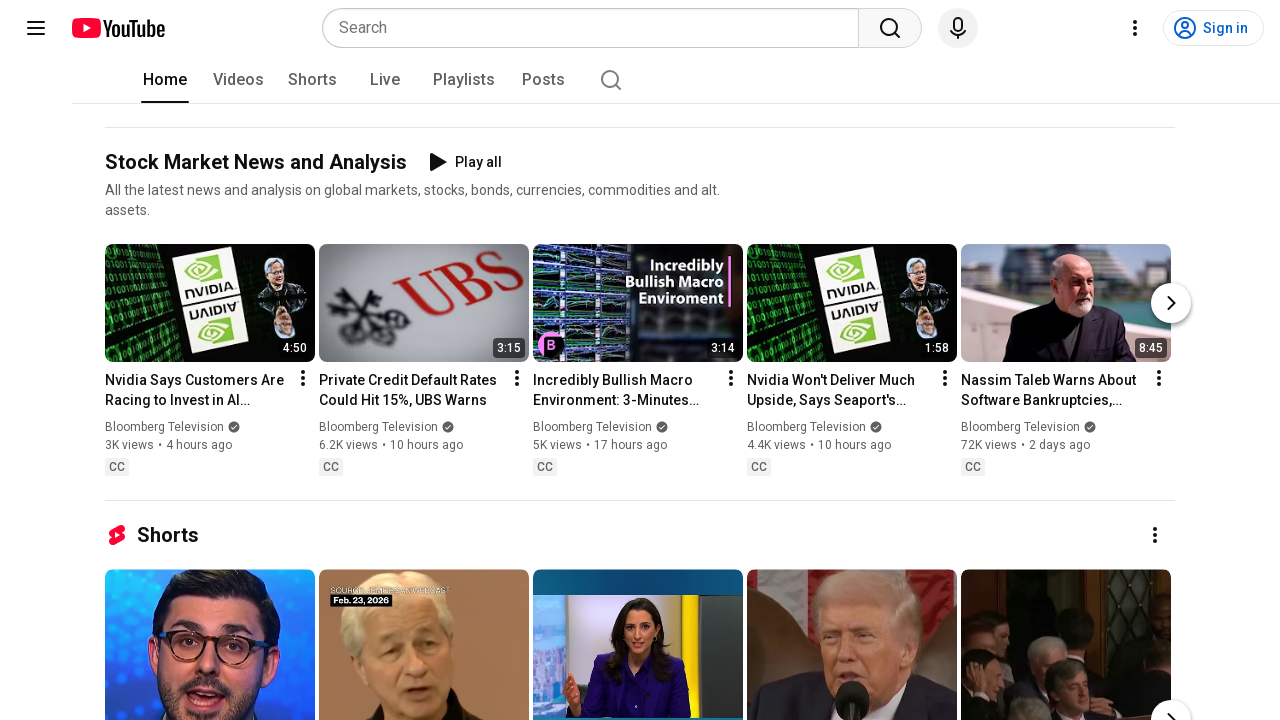

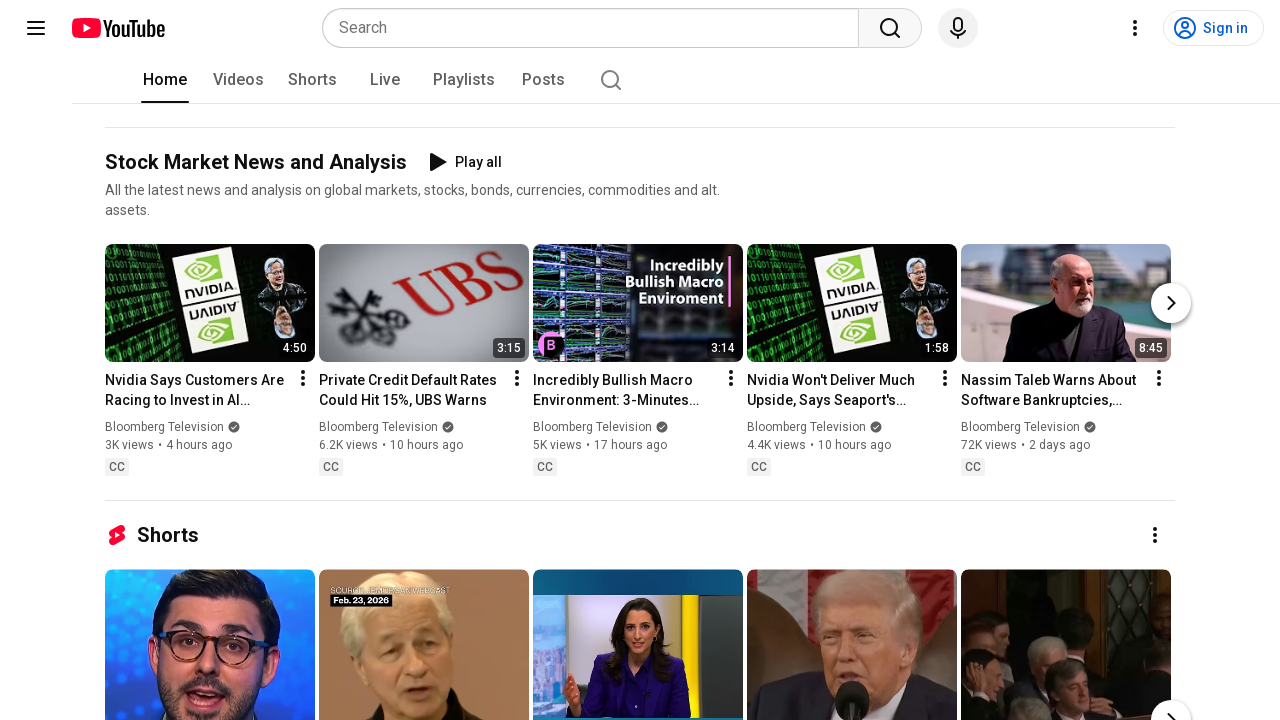